Tests navigation from login page to signup page by clicking the "New user? Signup" link and waiting for a page transition

Starting URL: https://freelance-learn-automation.vercel.app/login

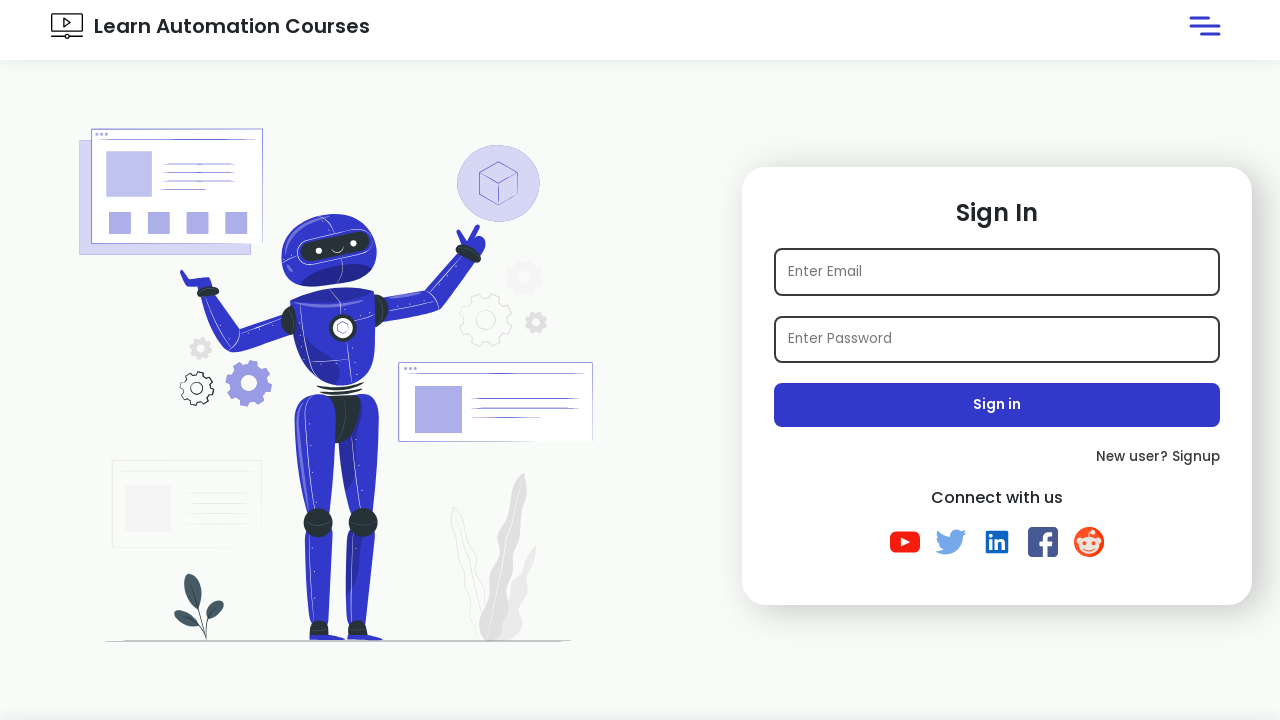

Clicked 'New user? Signup' link to navigate to signup page at (997, 457) on xpath=//a[normalize-space()='New user? Signup']
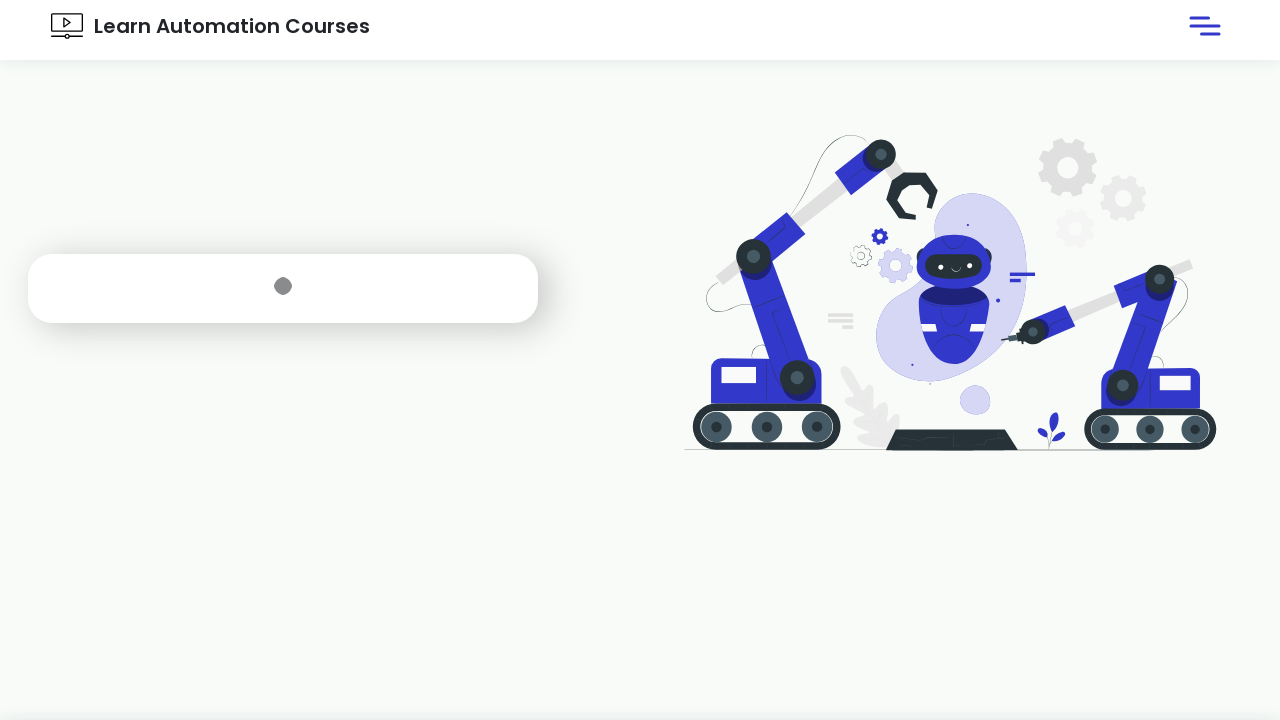

Waited for page transition - login header element hidden
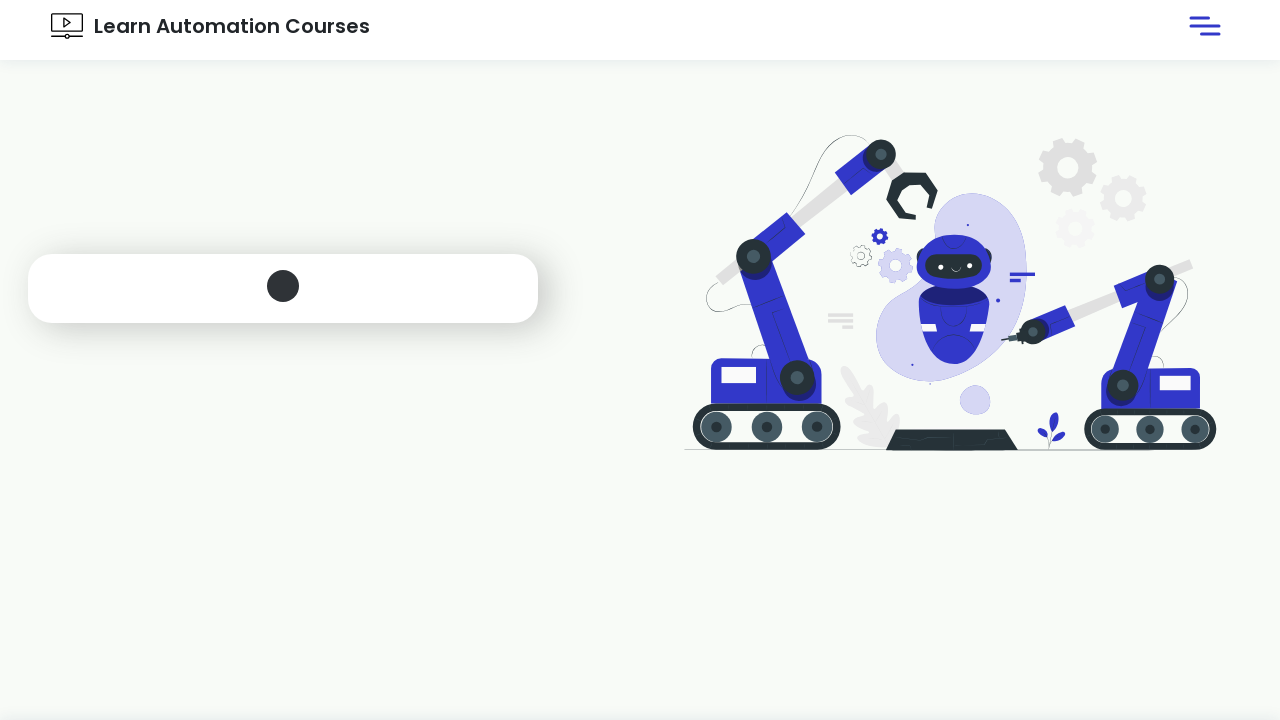

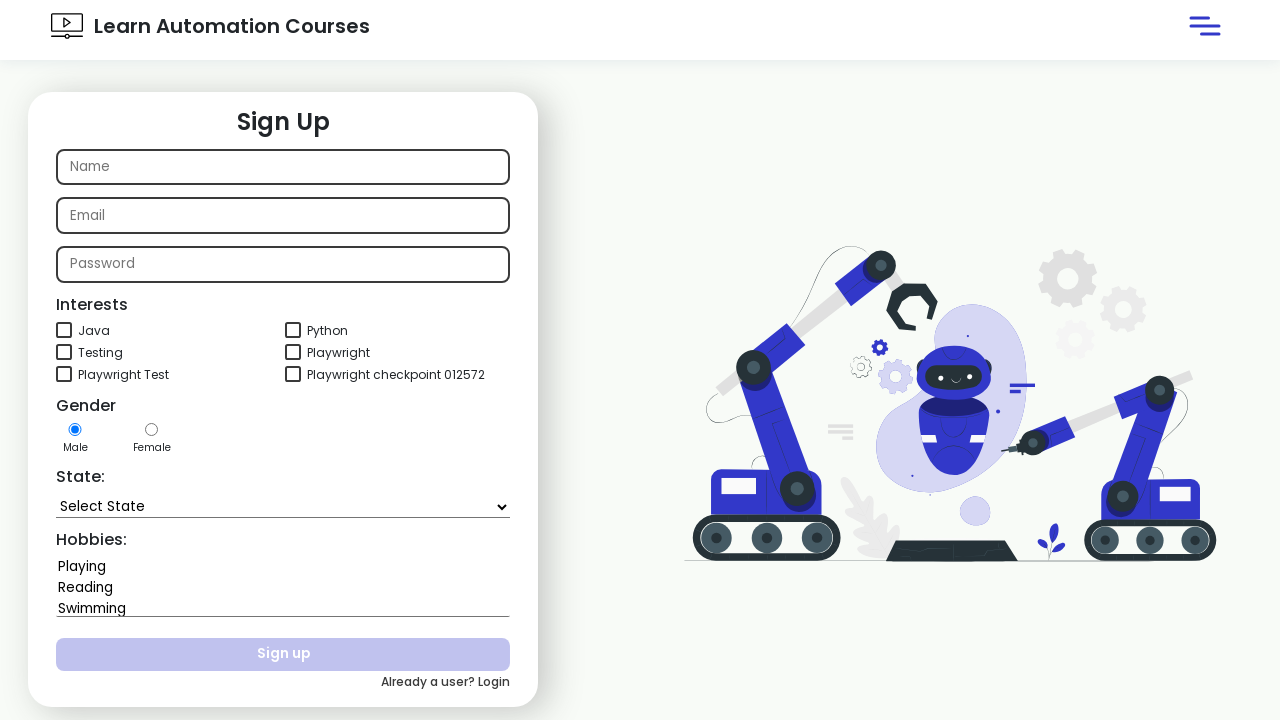